Tests checking if an element is displayed on the page

Starting URL: https://www.selenium.dev/selenium/web/inputs.html

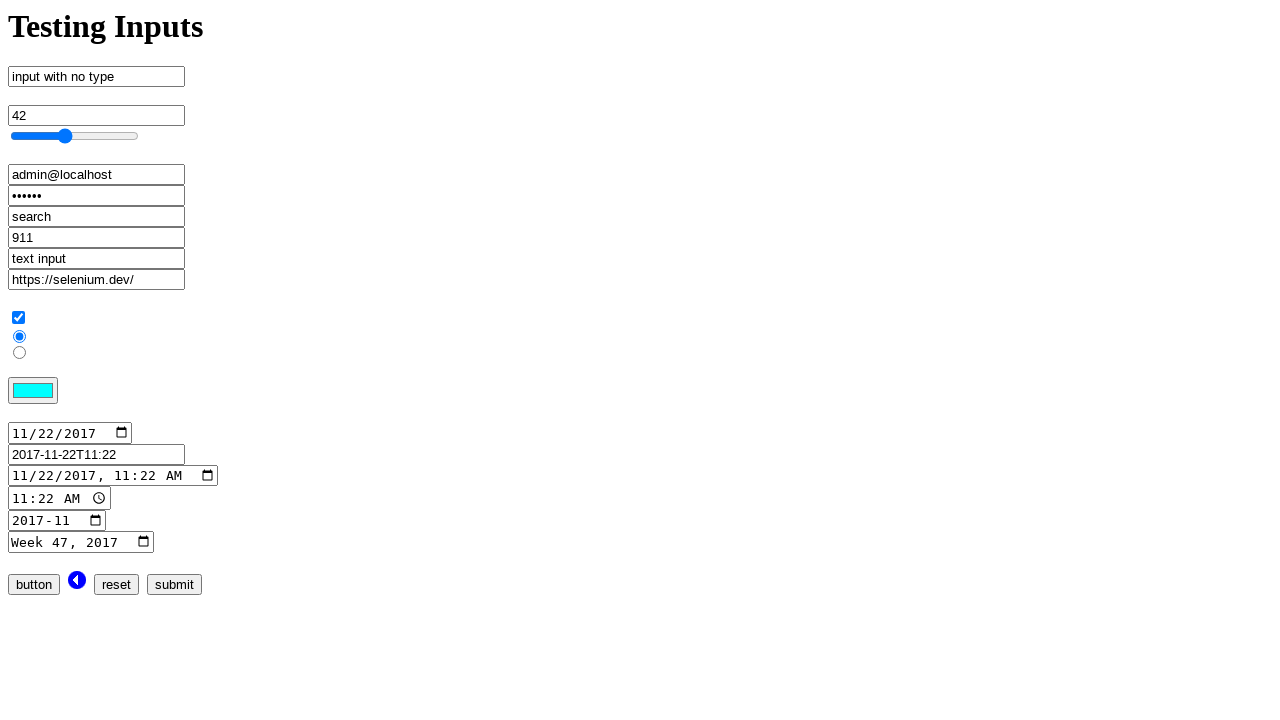

Navigated to inputs.html test page
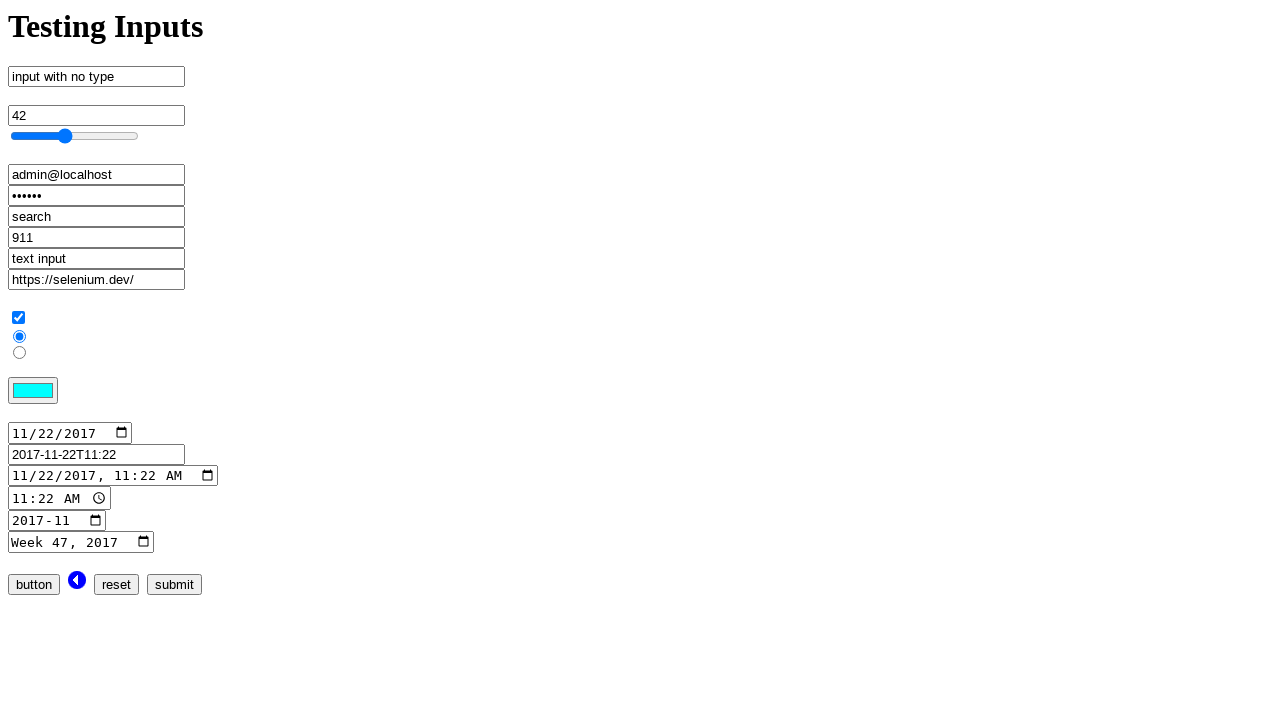

Located email input element
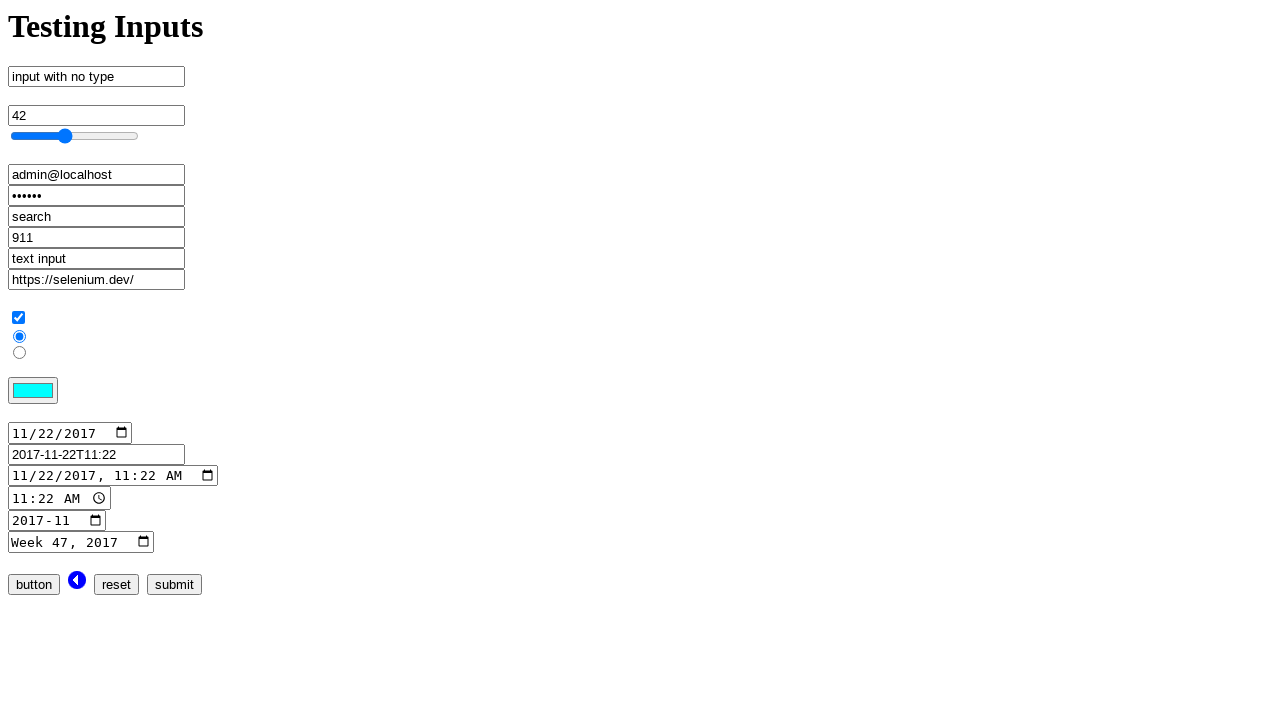

Checked if email input is displayed: True
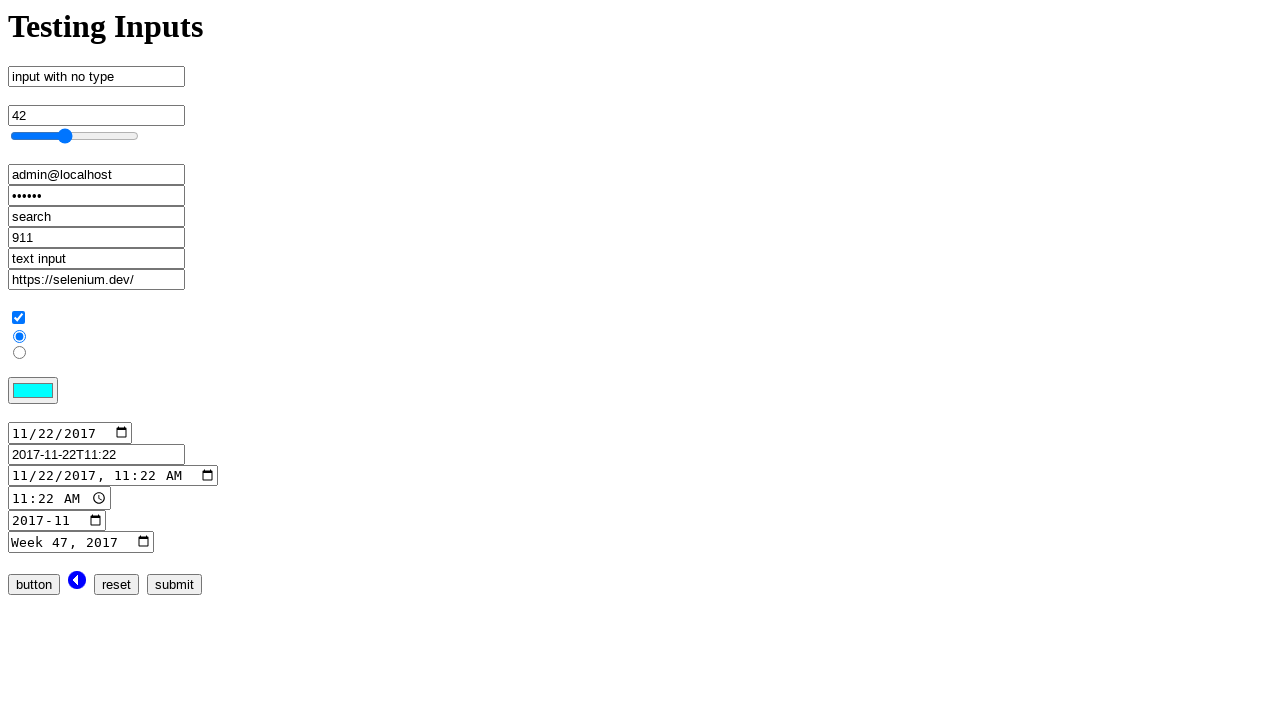

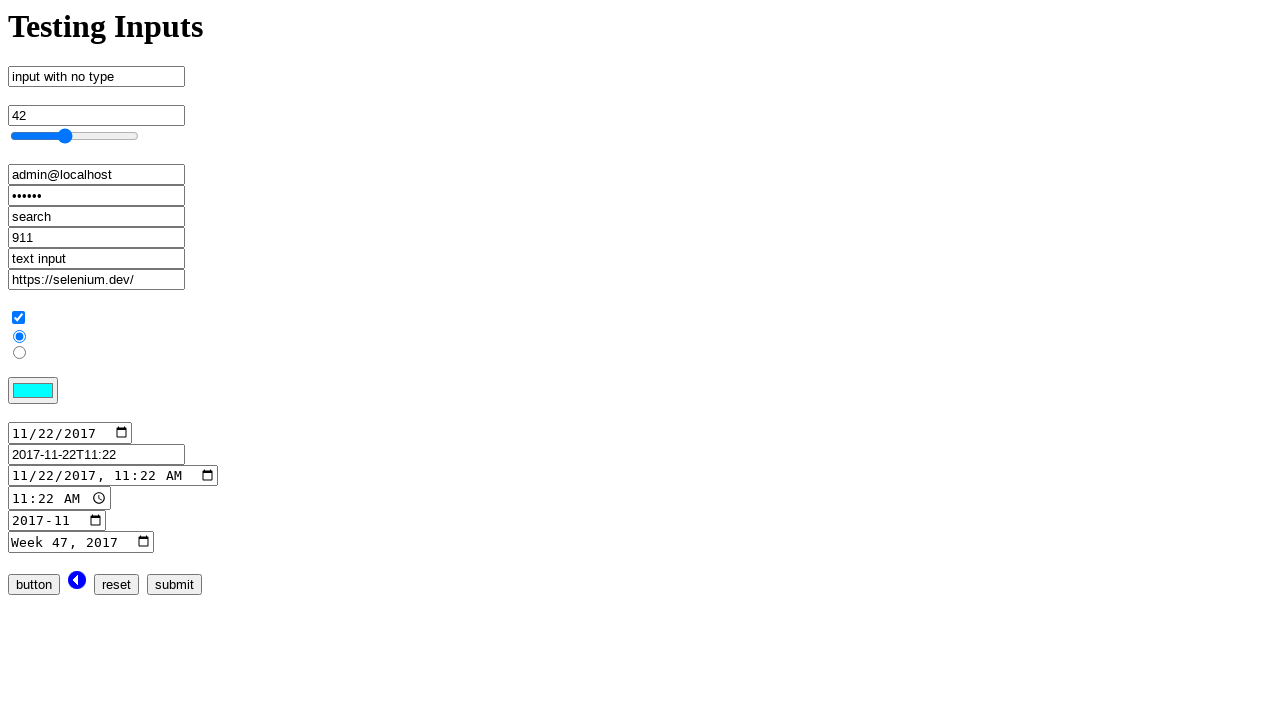